Tests various scrolling mechanisms on web pages including scrolling to bottom/top, scrolling to specific elements, and using keyboard navigation for page up/down

Starting URL: https://echoecho.com/html.htm

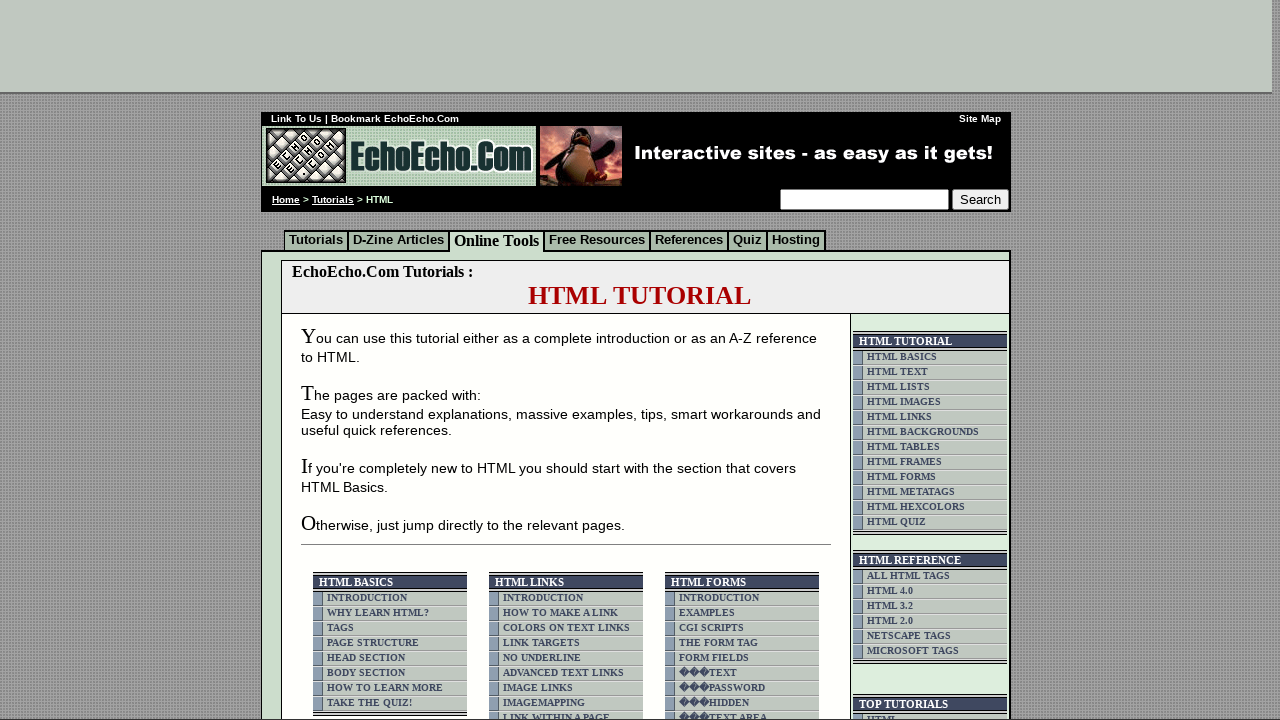

Scrolled to bottom of the page using window.scrollTo()
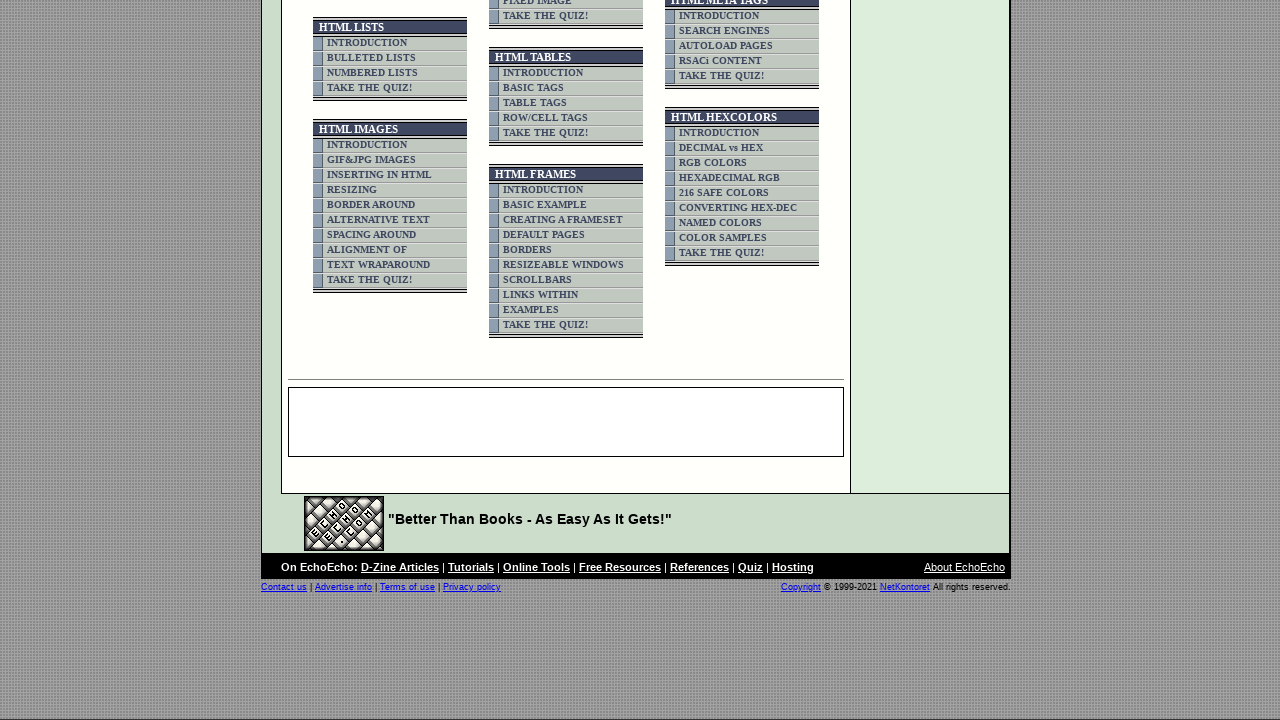

Waited 2 seconds after scrolling to bottom
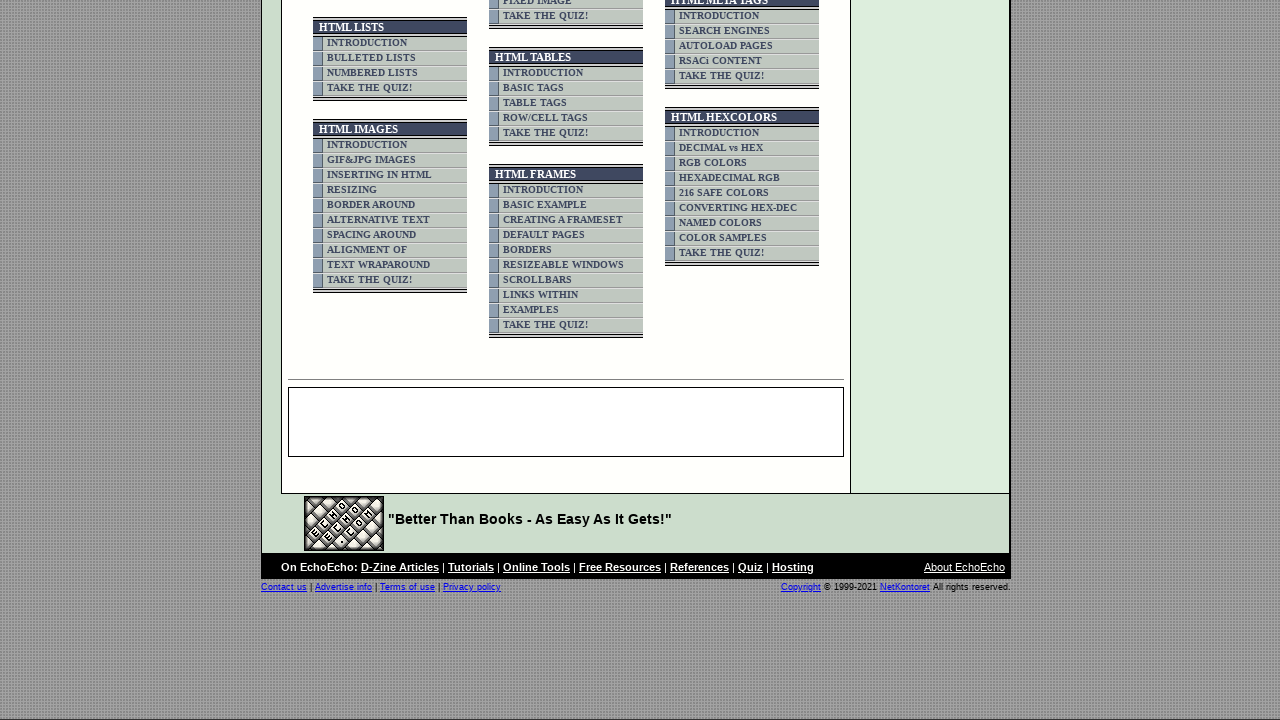

Scrolled back to top of the page
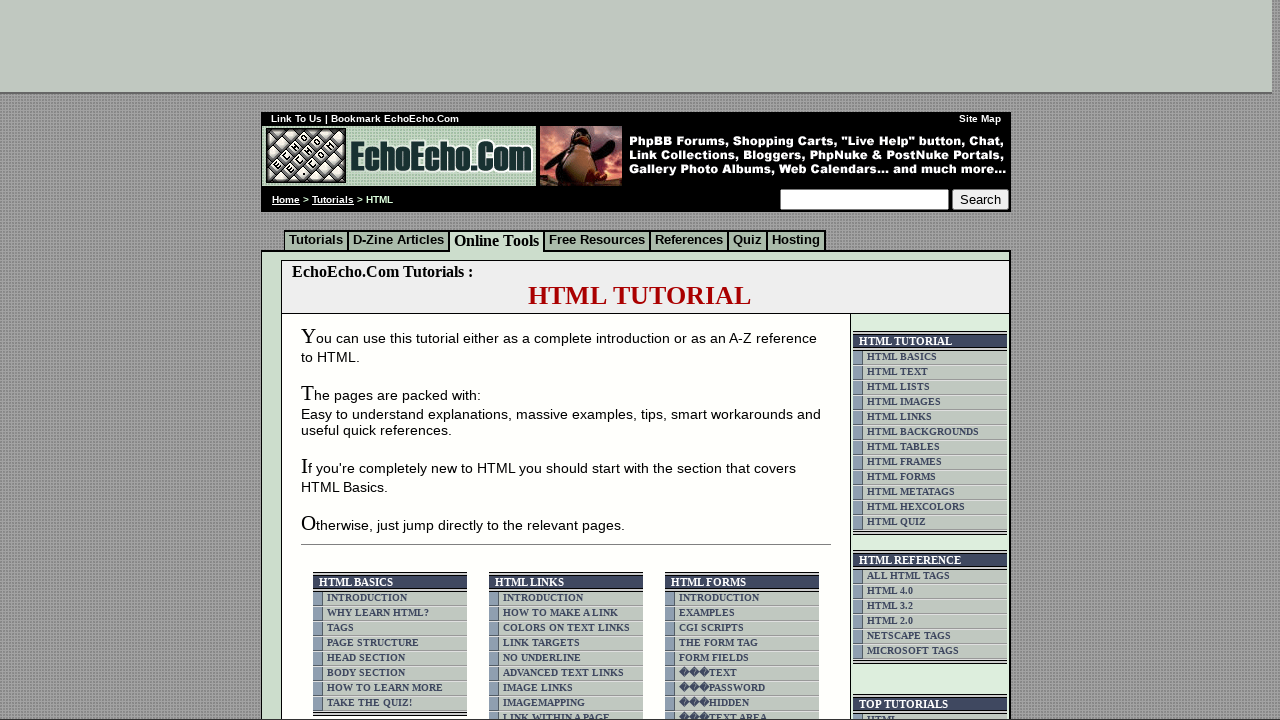

Waited 2 seconds after scrolling to top
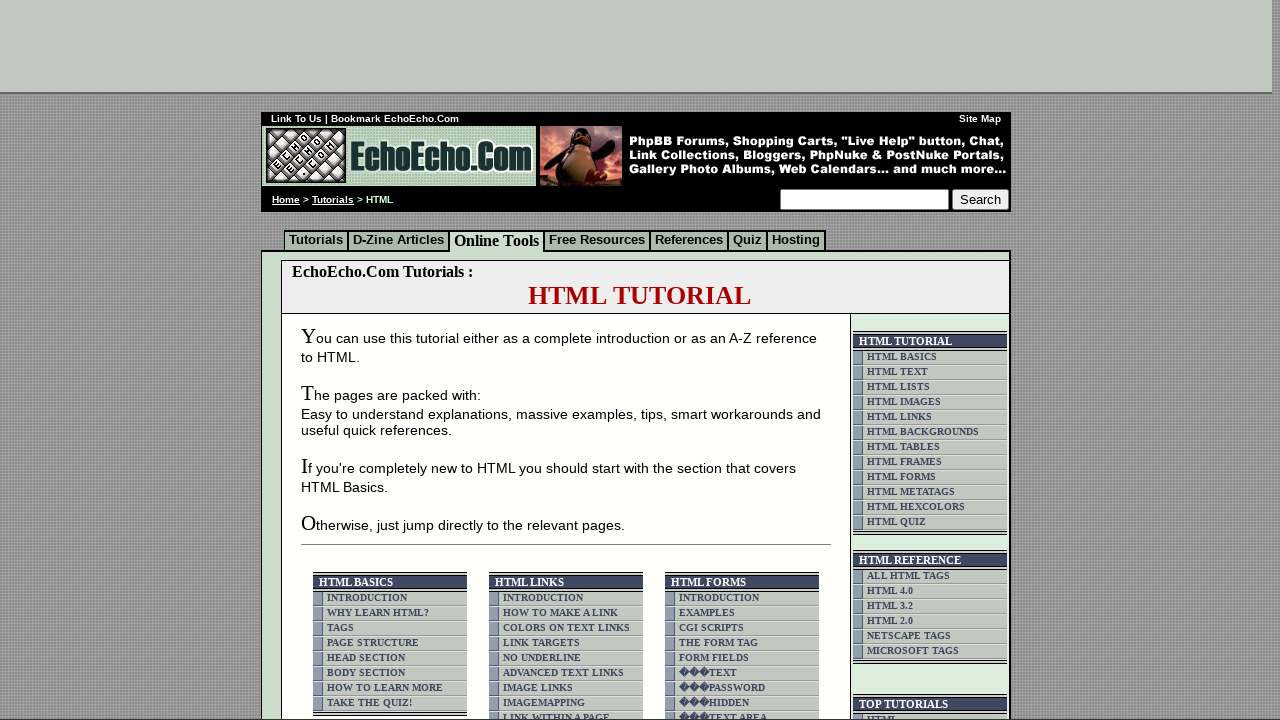

Navigated to https://echoecho.com/applets.htm
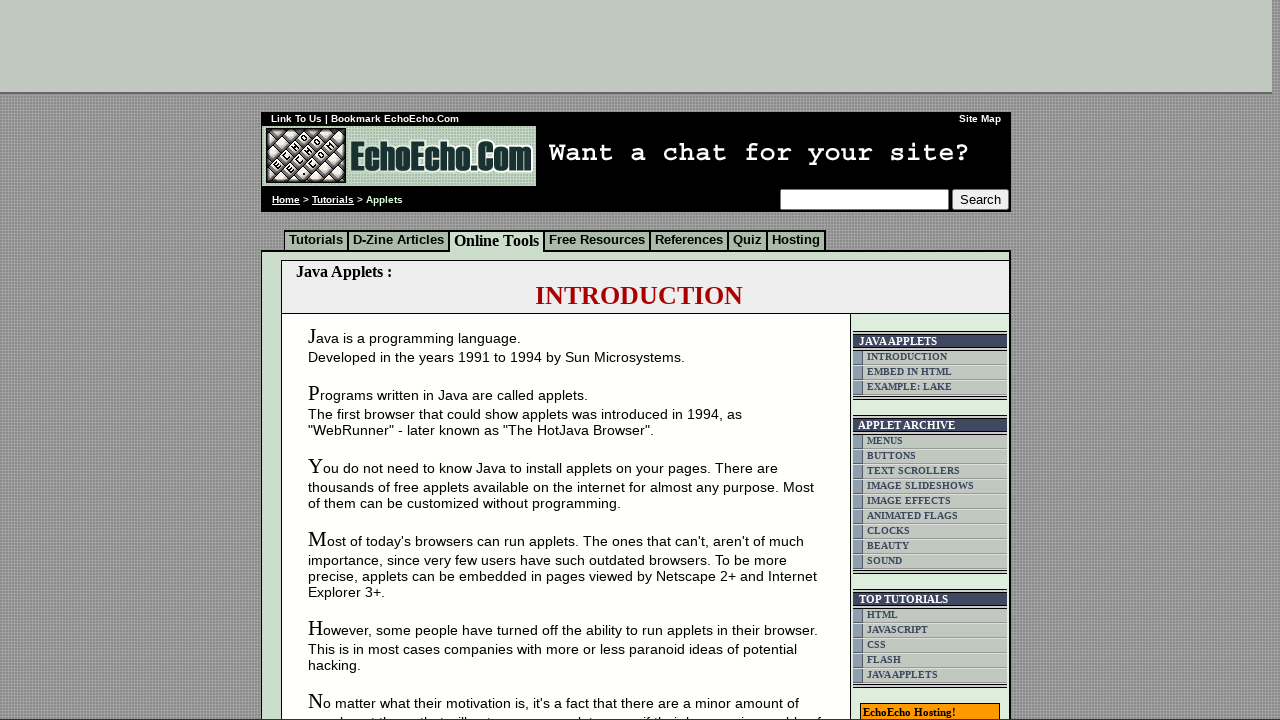

Located the '<< BACK TO MENU' element
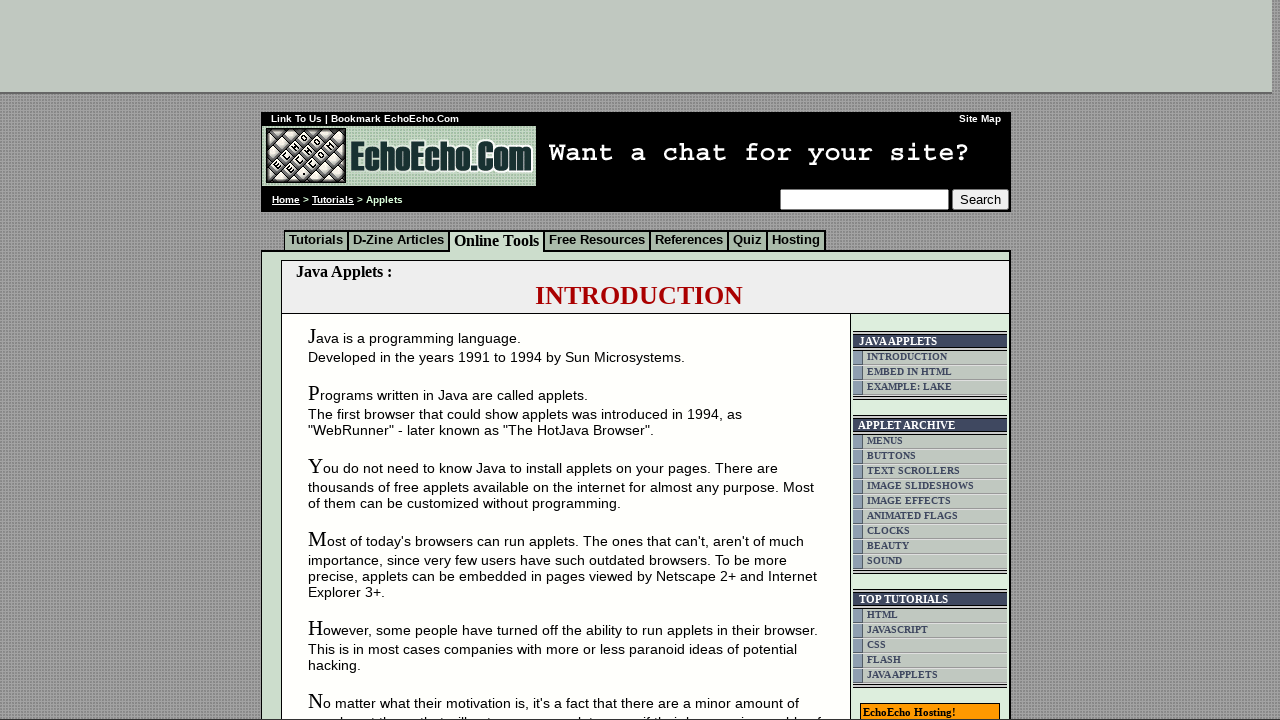

Scrolled to '<< BACK TO MENU' element
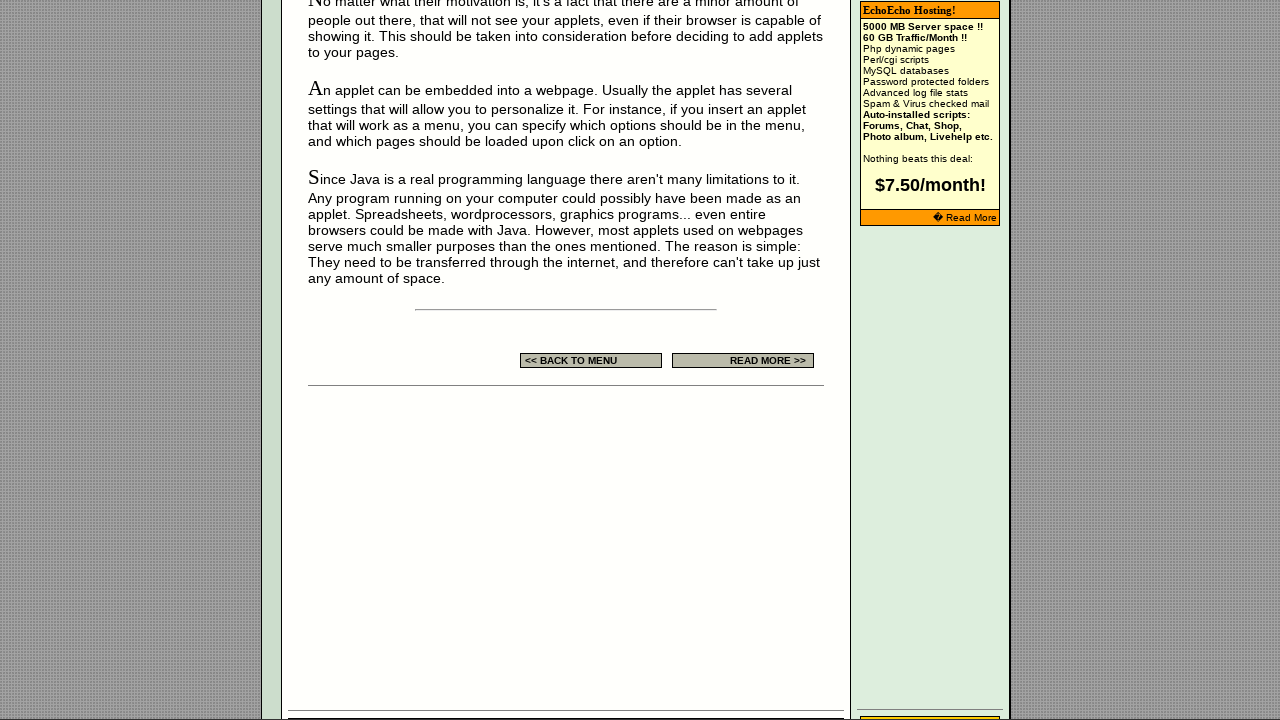

Waited 2 seconds after scrolling to element
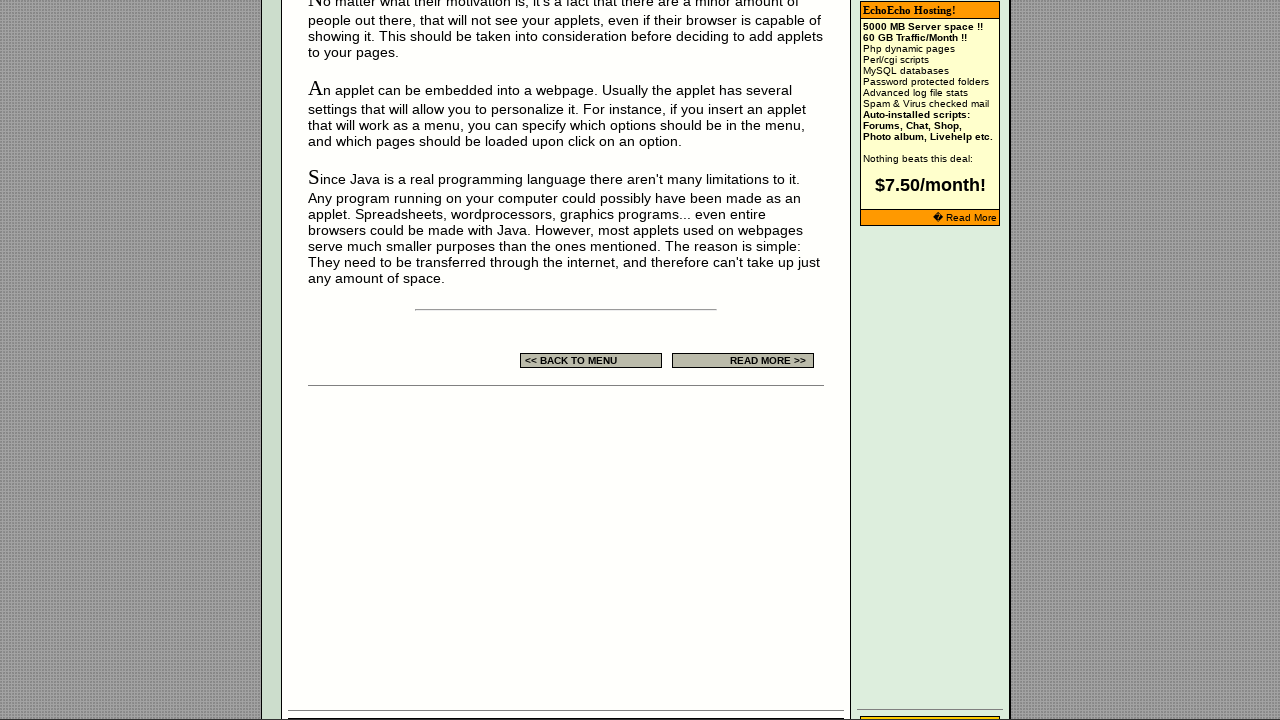

Pressed Page Down key
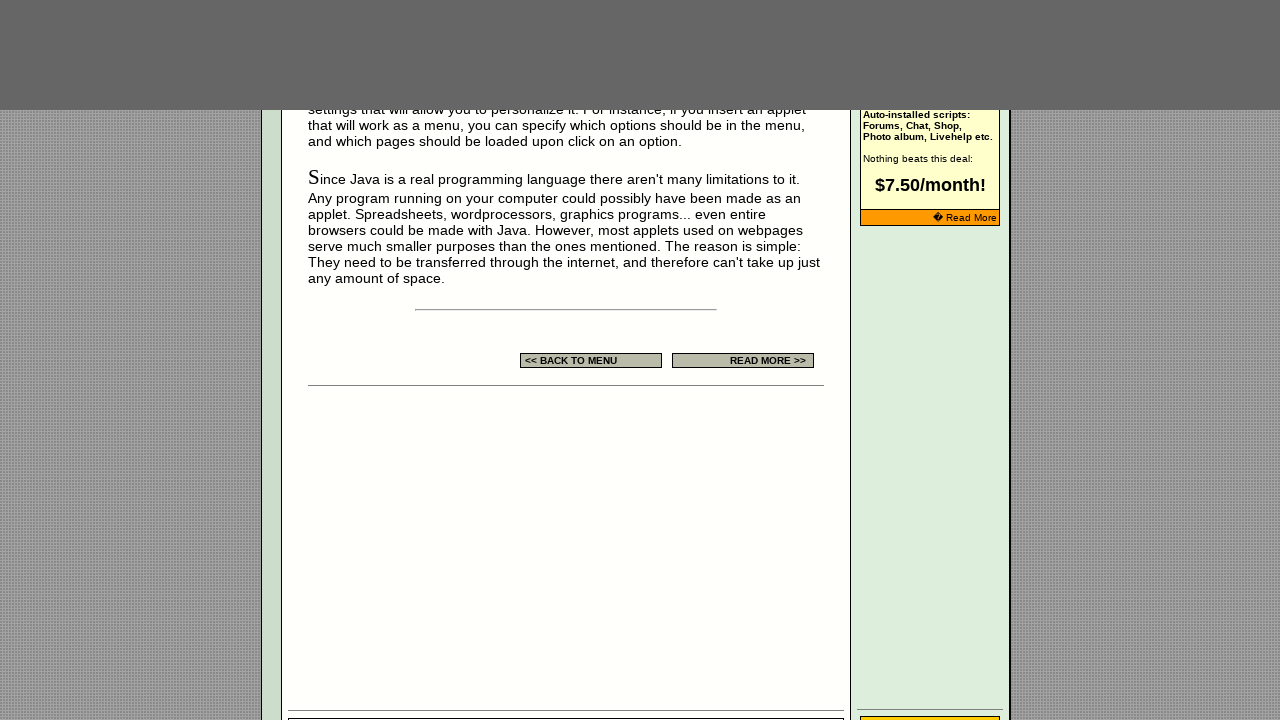

Waited 2 seconds after pressing Page Down
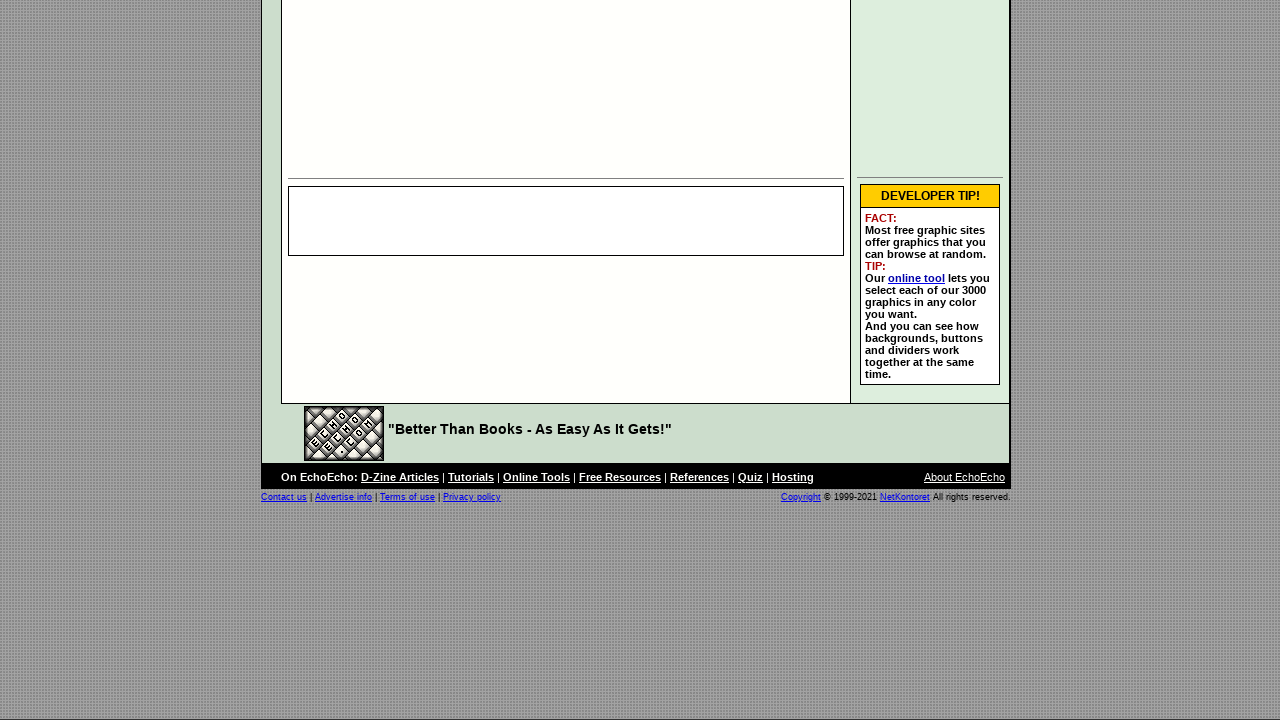

Pressed Page Up key
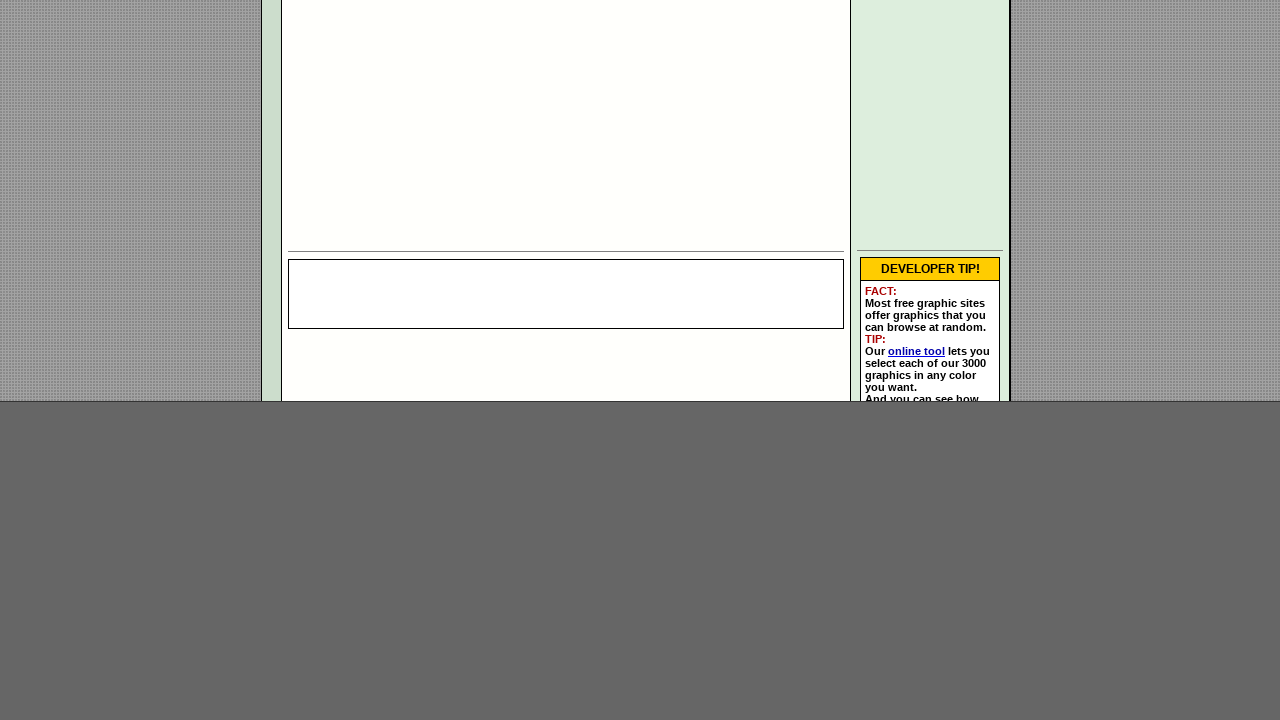

Waited 2 seconds after pressing Page Up
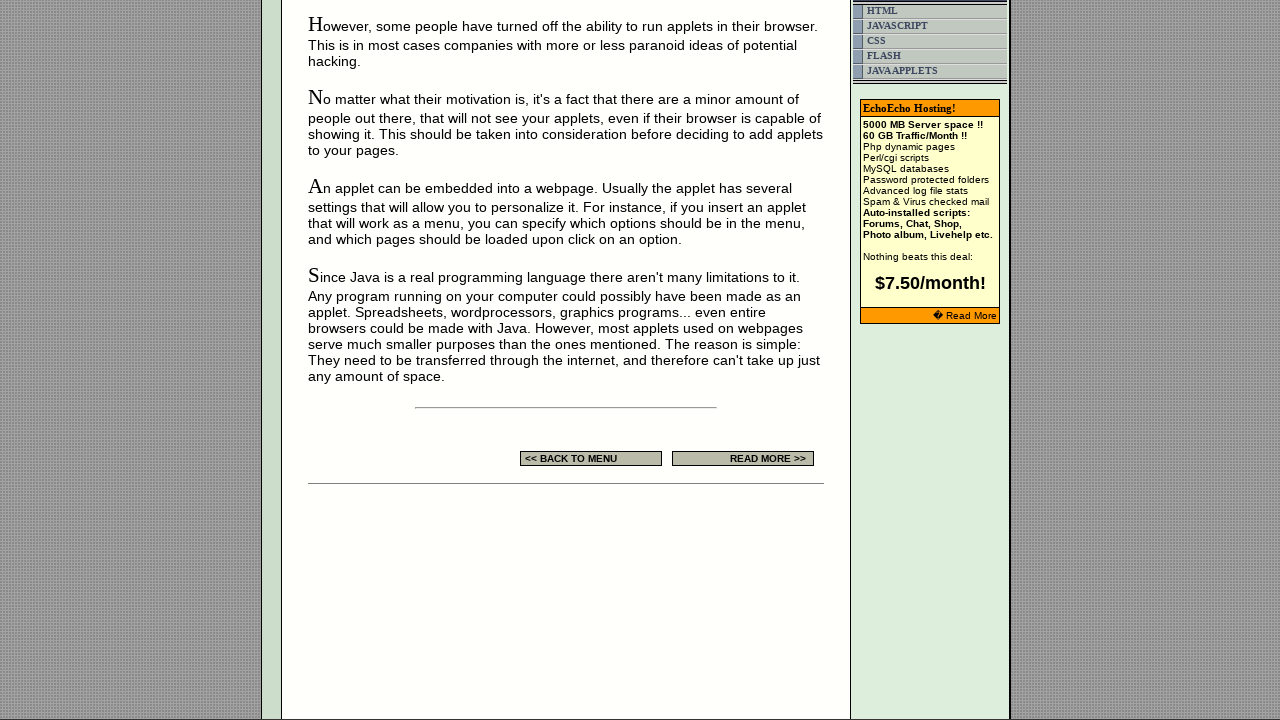

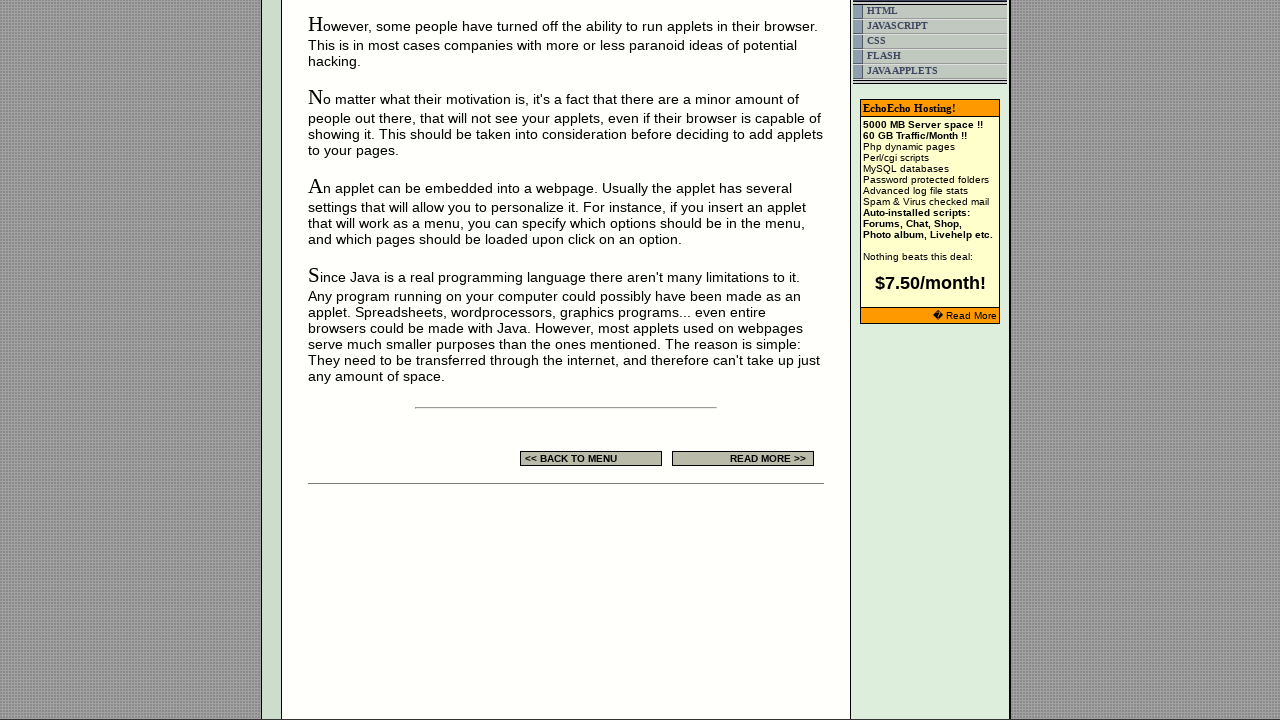